Counts radio buttons on the page and selects one by name

Starting URL: https://selenium-vinod.blogspot.co.il/p/task1.html

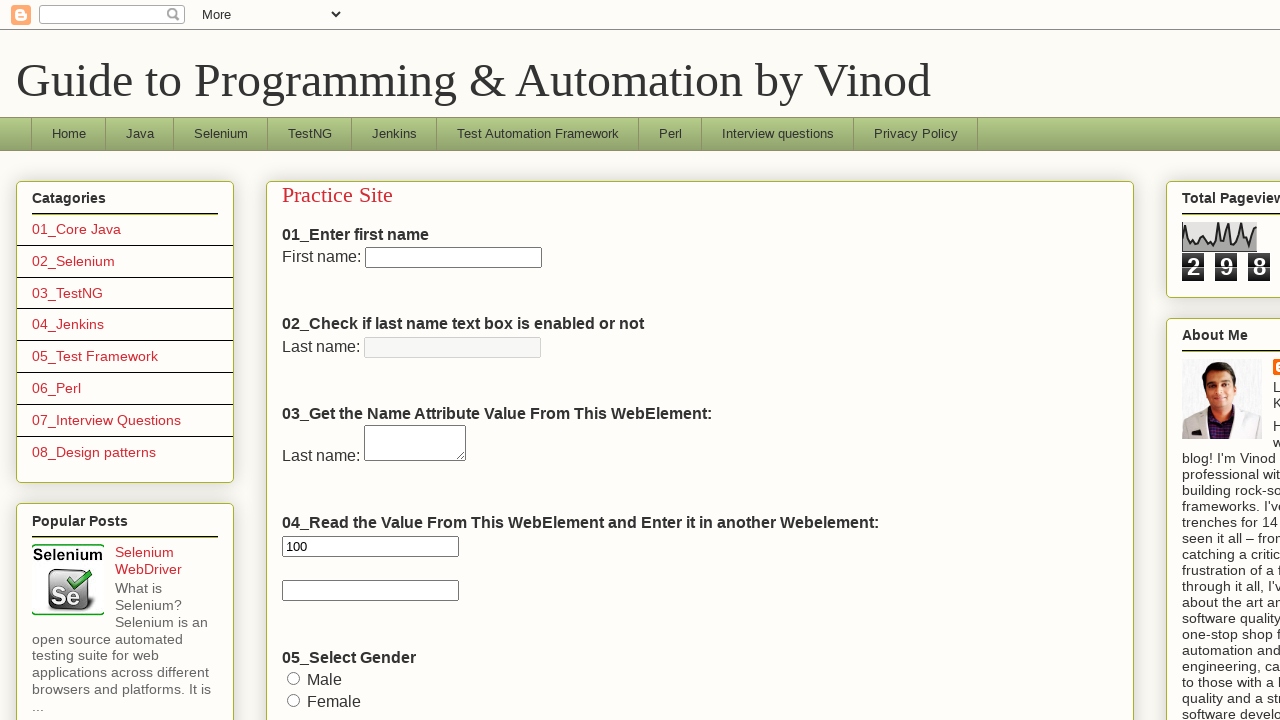

Navigated to task1.html page
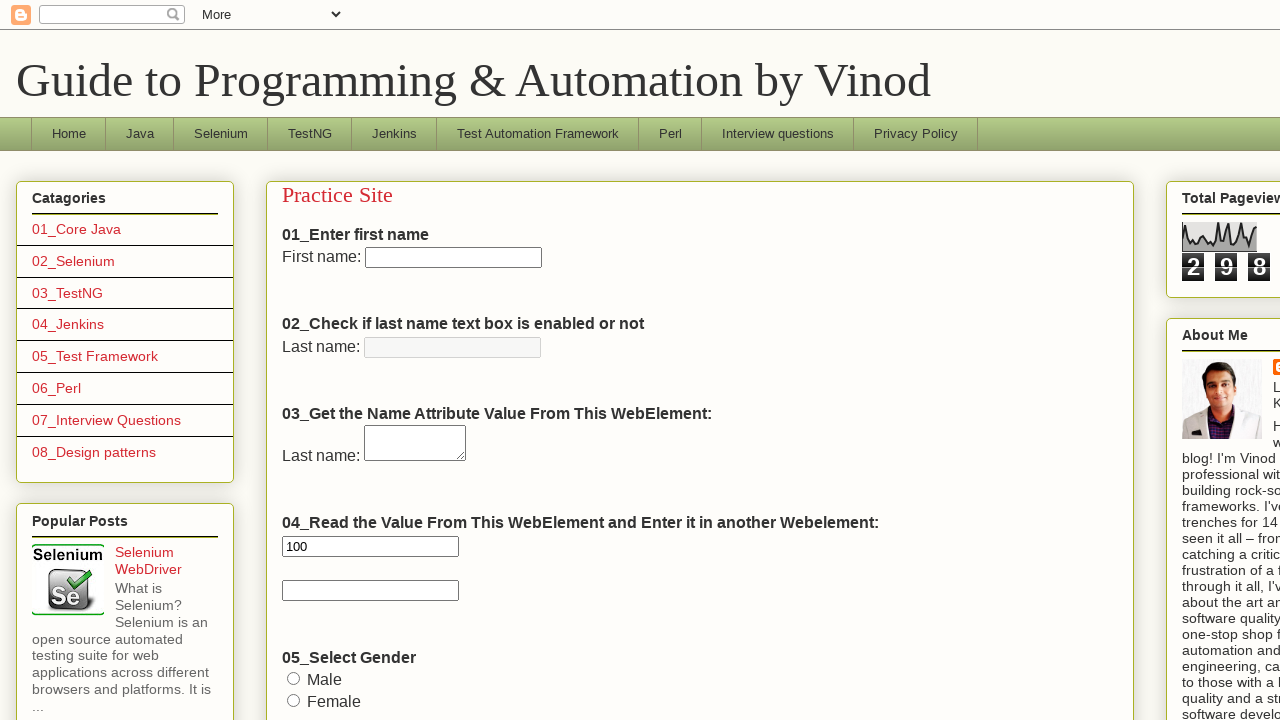

Located all radio buttons on the page - count: 12
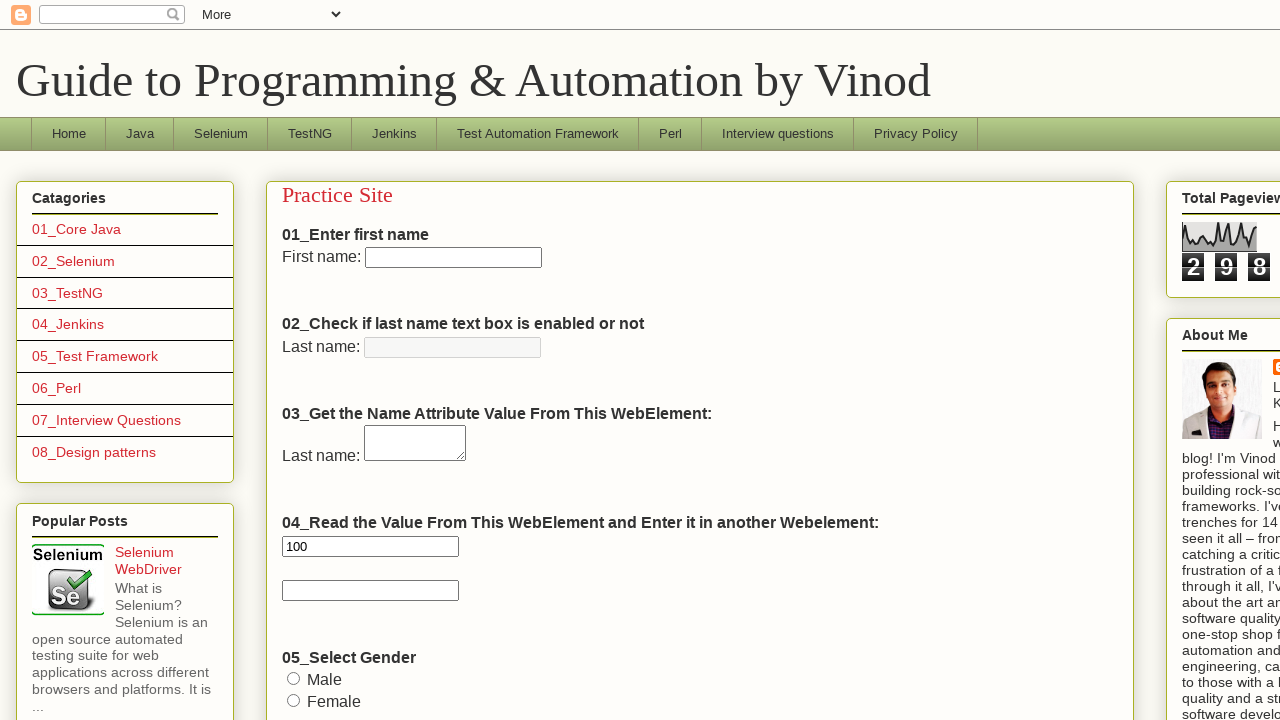

Clicked radio button with name 'vinod_2' at (294, 361) on input[name='vinod_2']
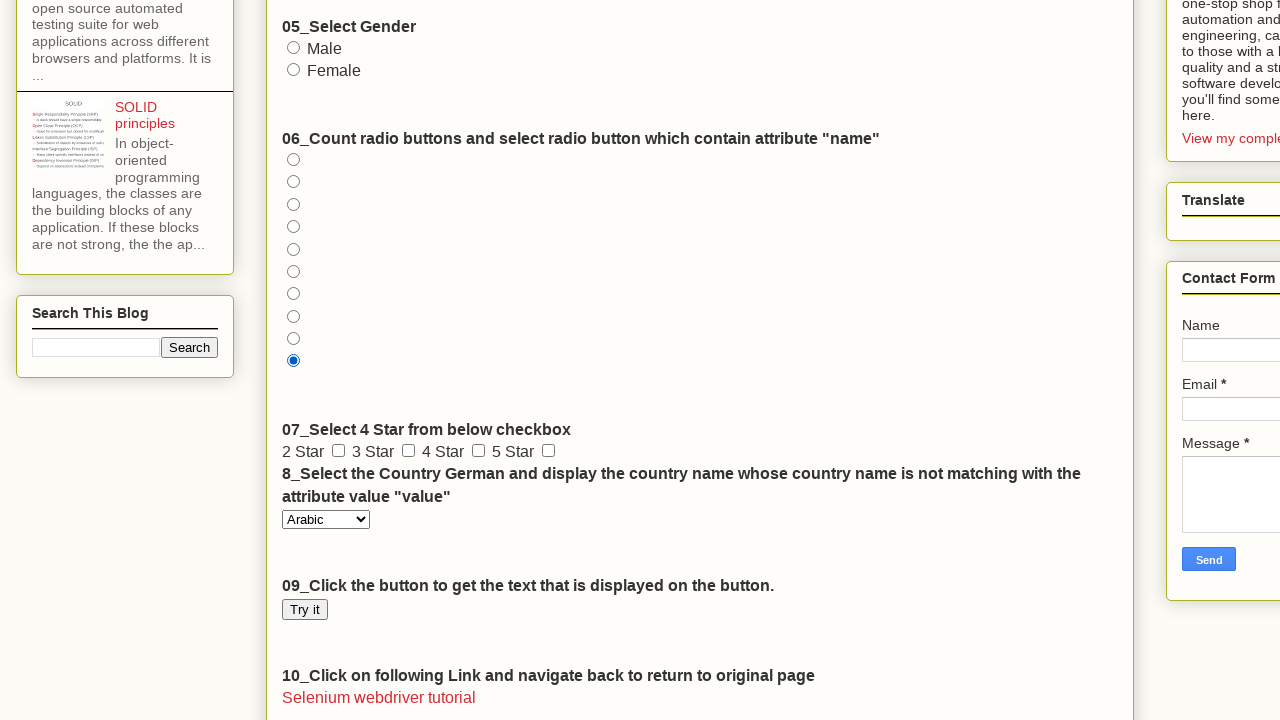

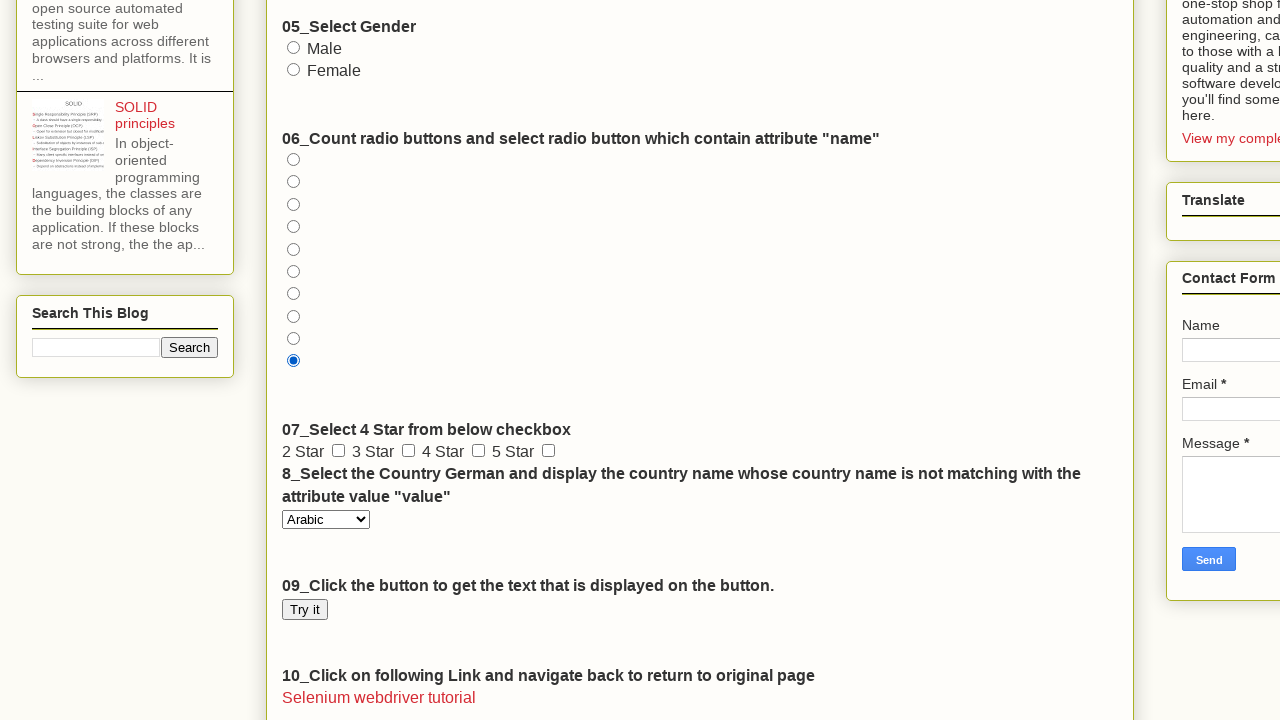